Tests interaction with Shadow DOM elements by navigating through nested shadow roots to find and fill a pizza input field

Starting URL: https://selectorshub.com/xpath-practice-page/

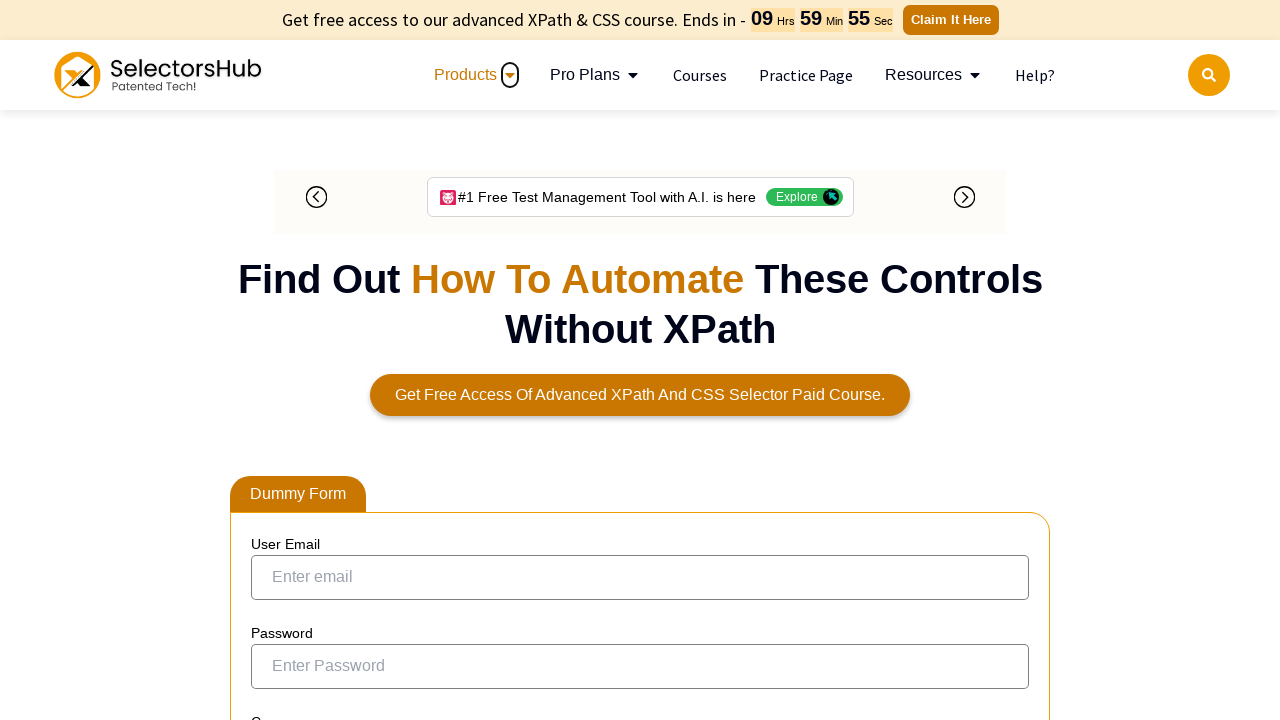

Waited 3 seconds for page to load
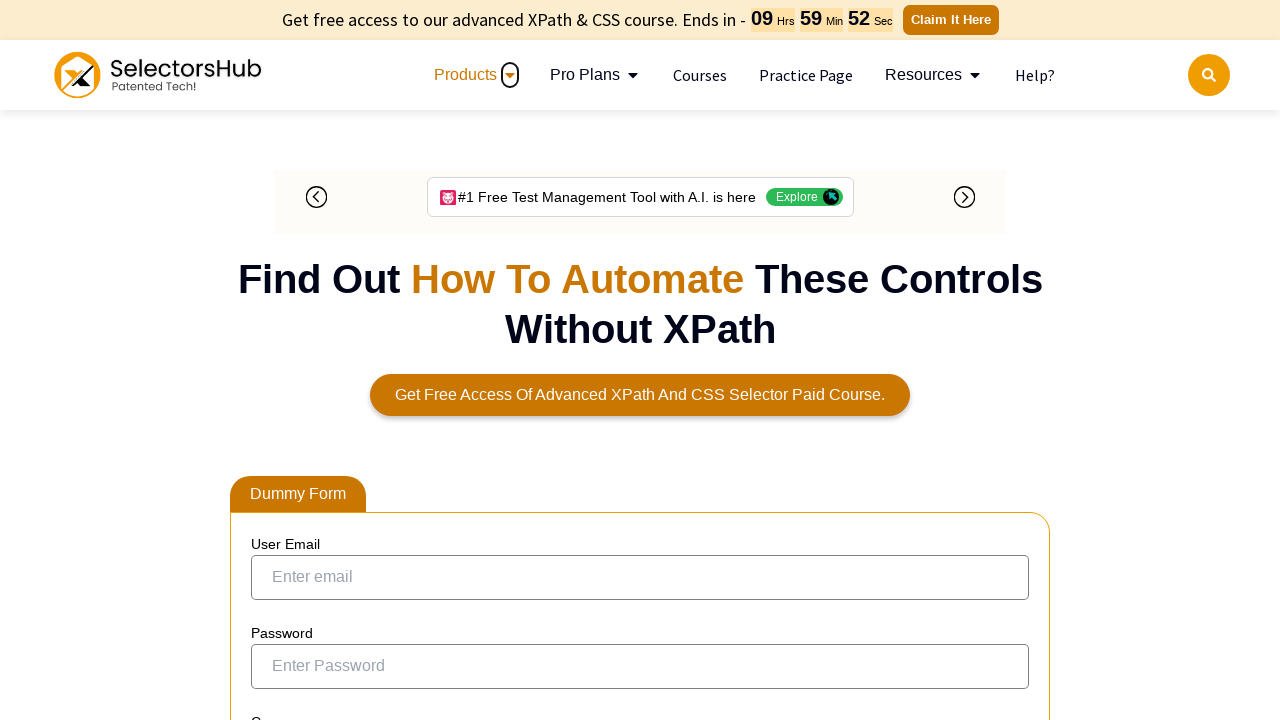

Located first shadow DOM host element div#userName
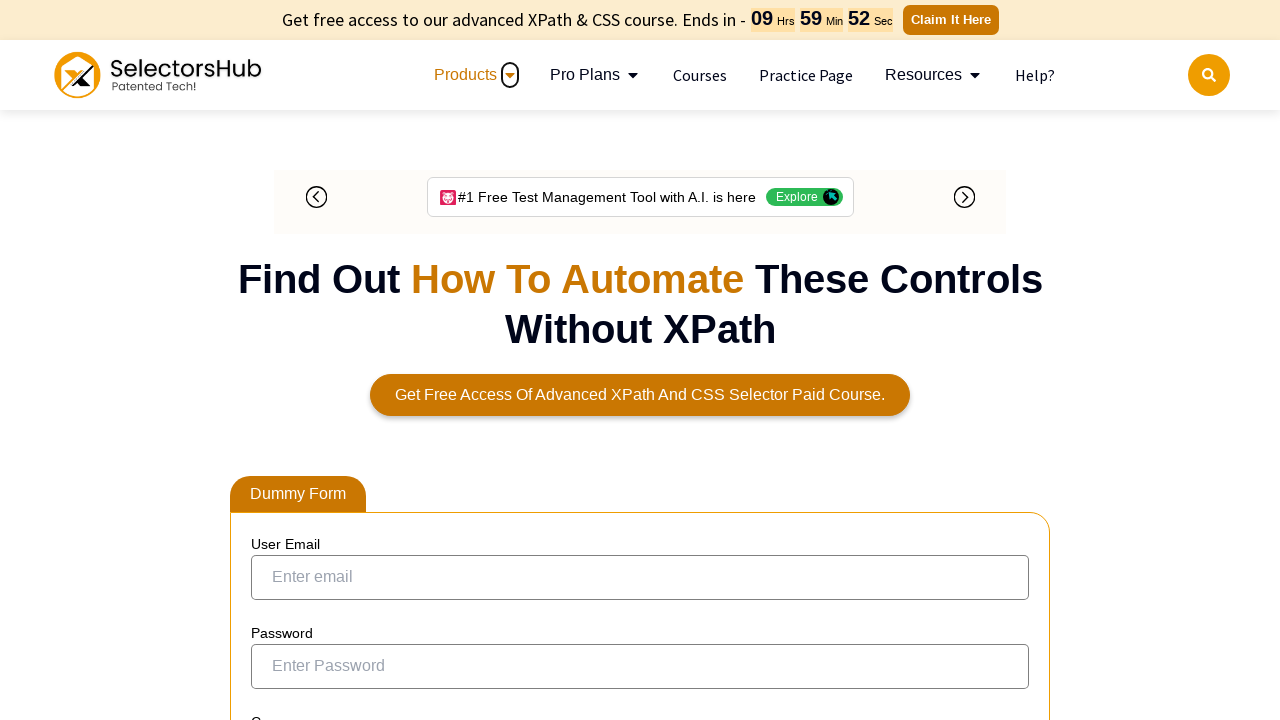

Located second shadow DOM host element div#app2 inside first shadow root
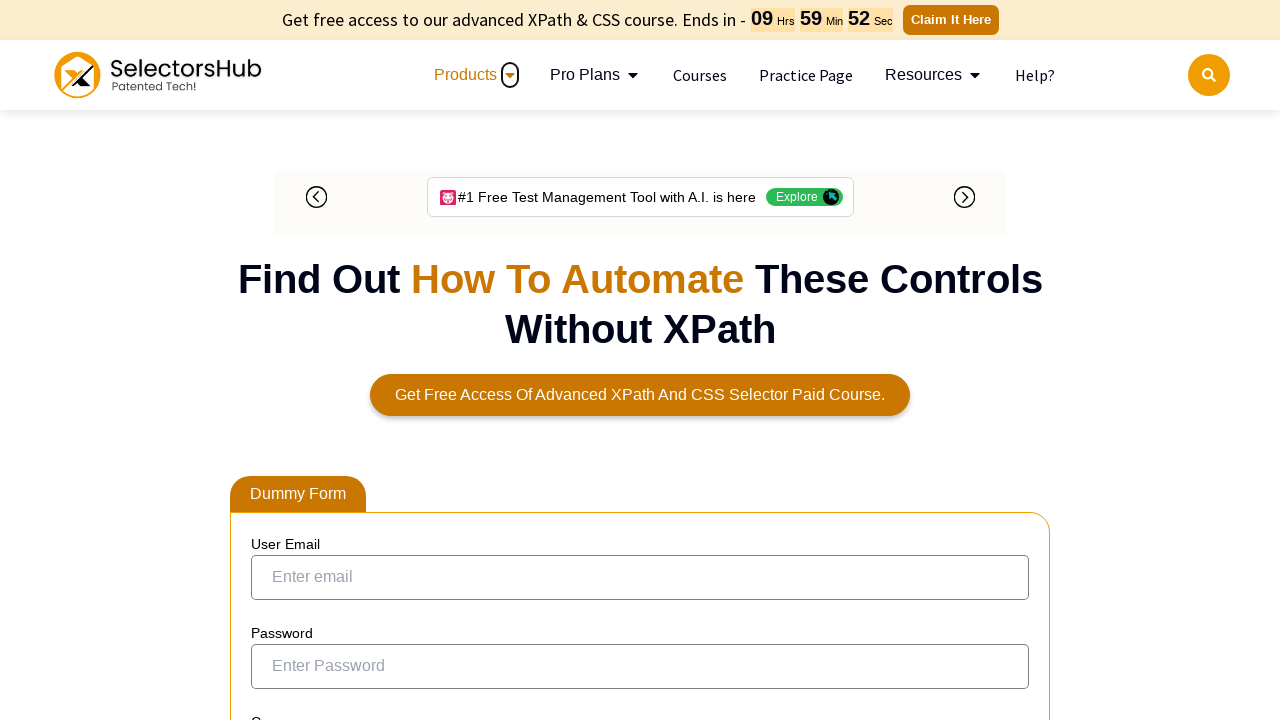

Located pizza input field #pizza in nested shadow DOM
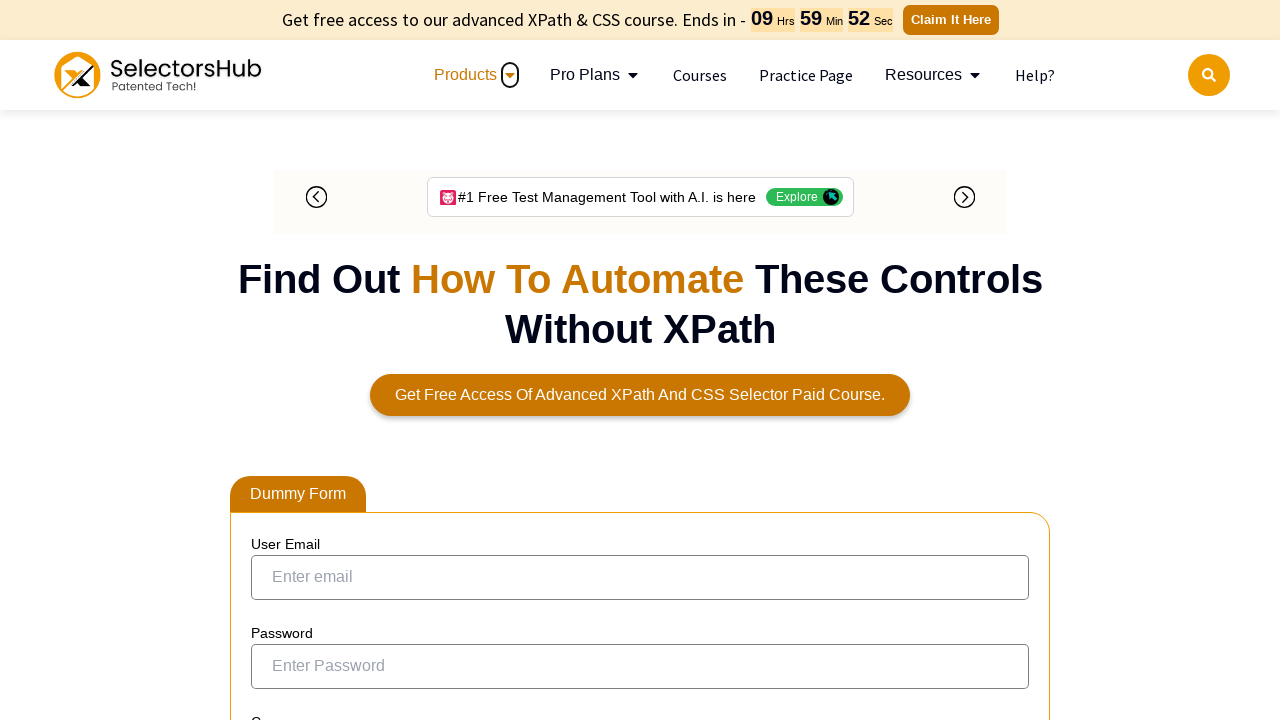

Filled pizza input field with 'farmhouse' on div#userName >> div#app2 >> #pizza
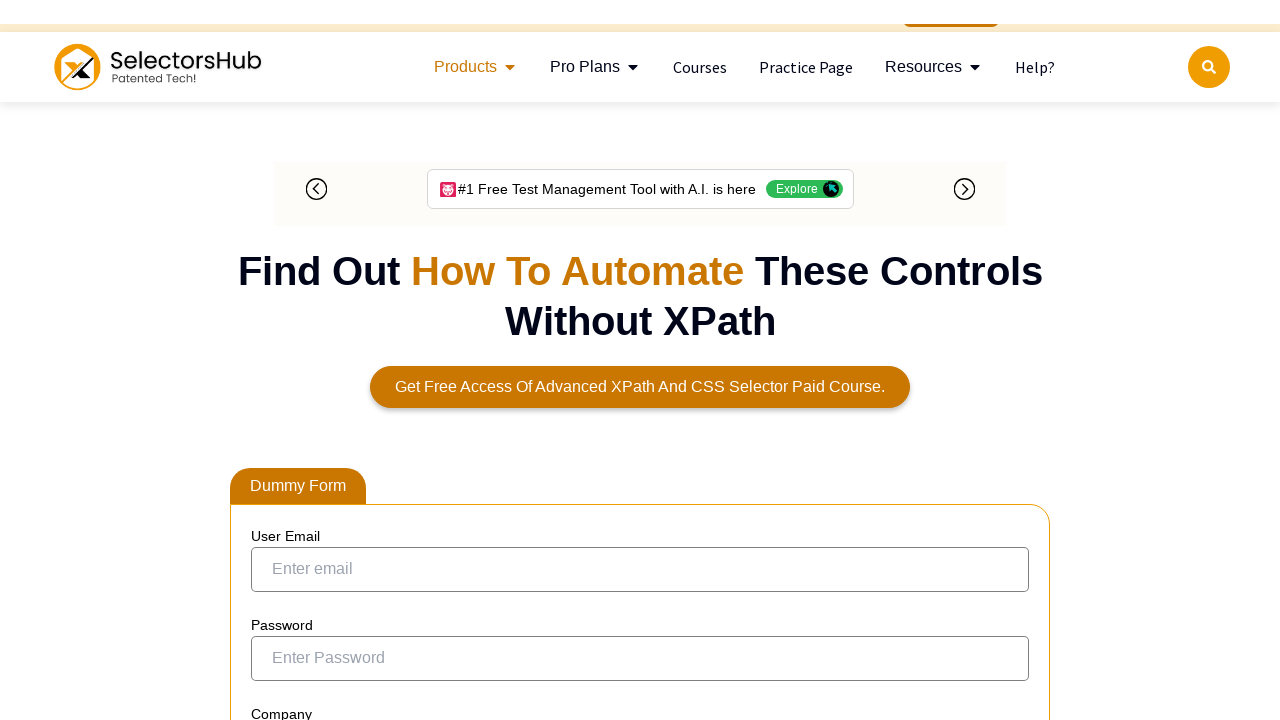

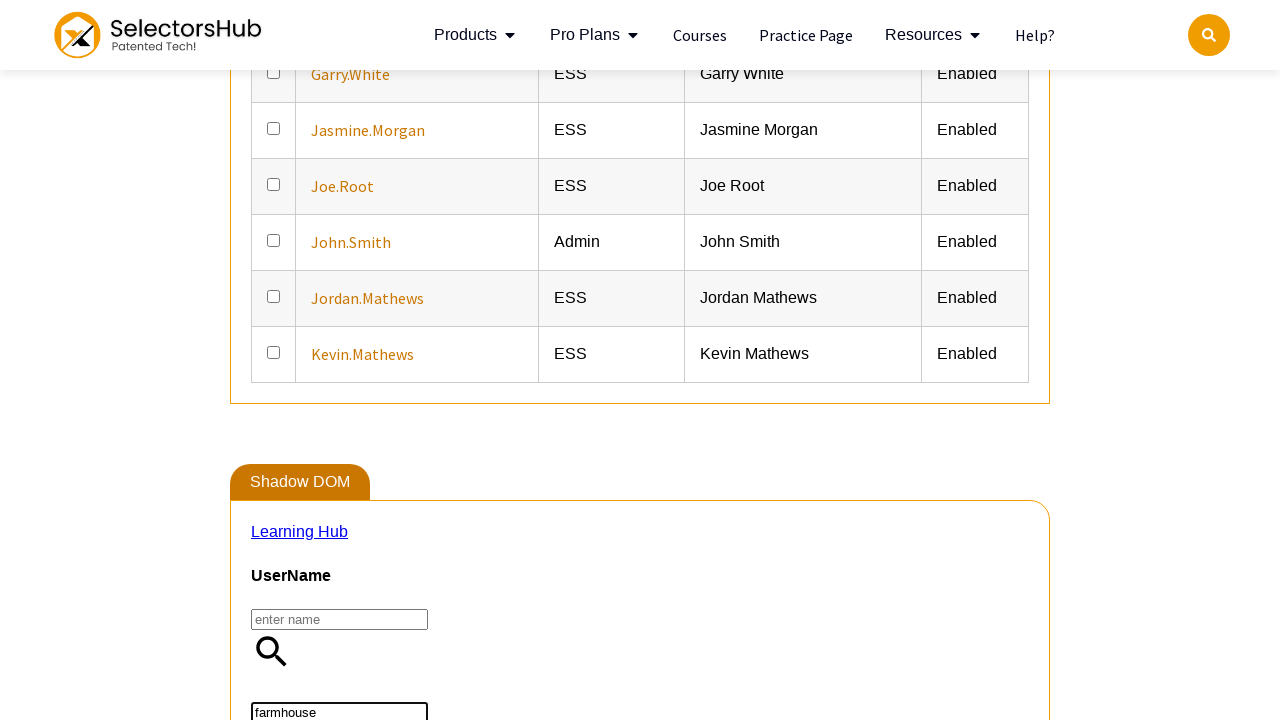